Demonstrates various CSS selector methods including selecting by ID, class, attribute value, and partial attribute value to fill form fields

Starting URL: https://formy-project.herokuapp.com/form

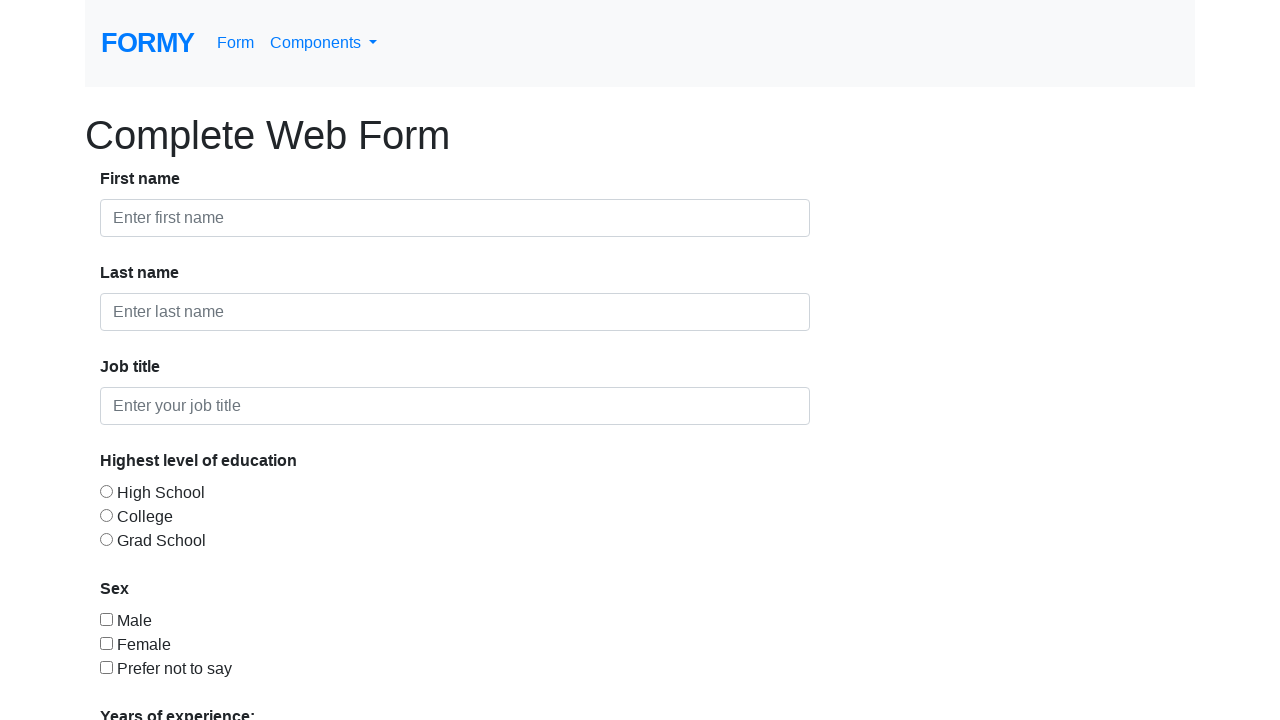

Filled first name field with 'An' using ID selector on input#first-name
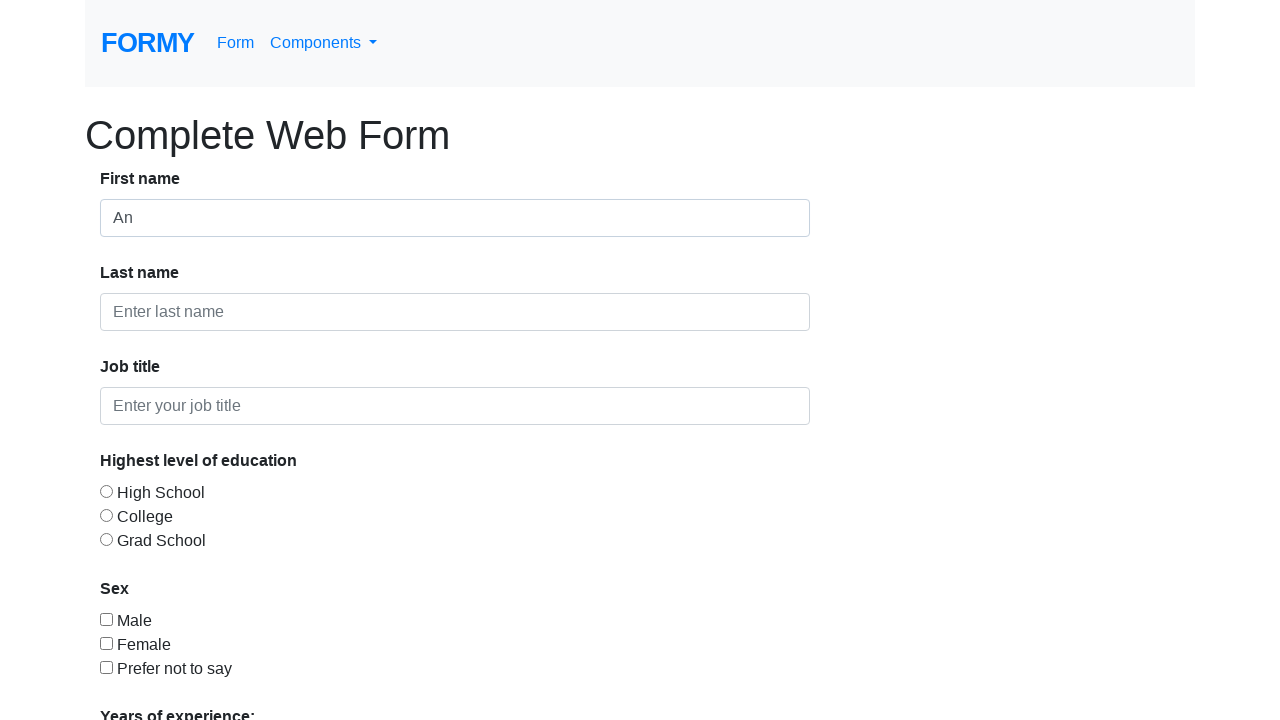

Cleared first name field using ID selector on input#first-name
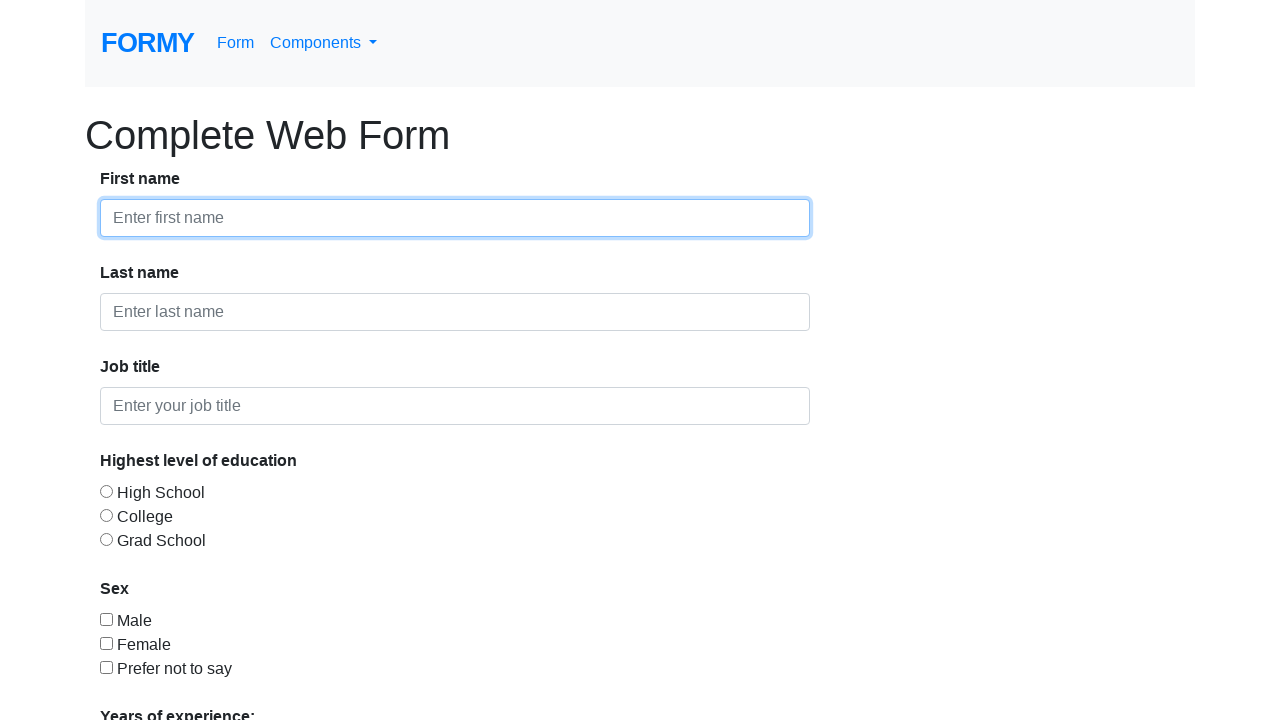

Filled form control field with 'dy' using class selector on input.form-control
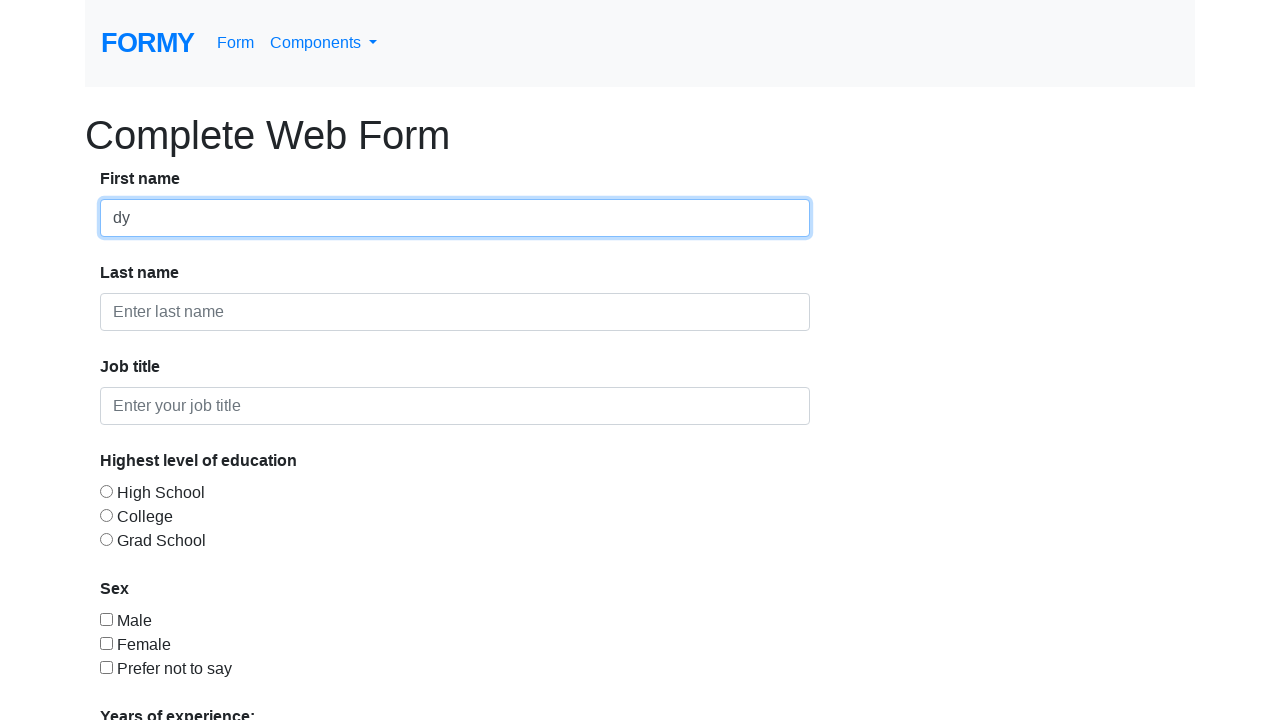

Filled last name field with 'S' using attribute value selector on input[placeholder="Enter last name"]
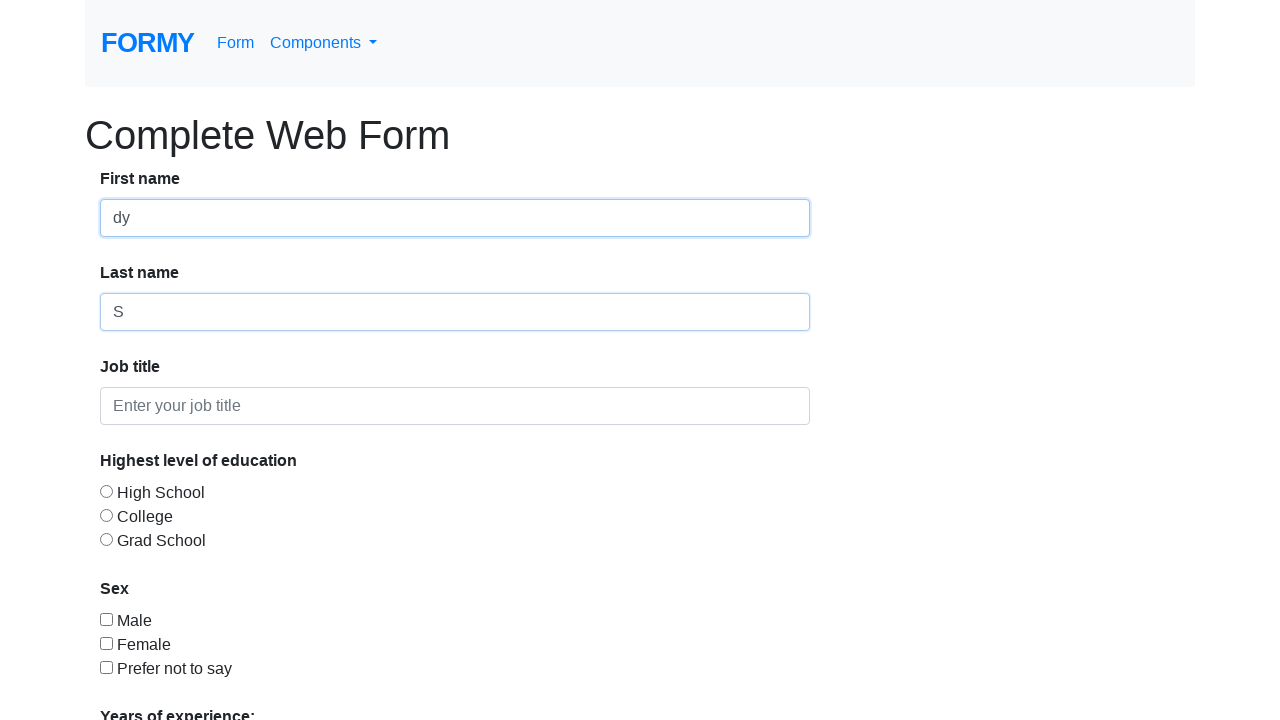

Filled last name field with 'impetrean' using partial attribute value and parent-child selector on div input[placeholder*="last name"]
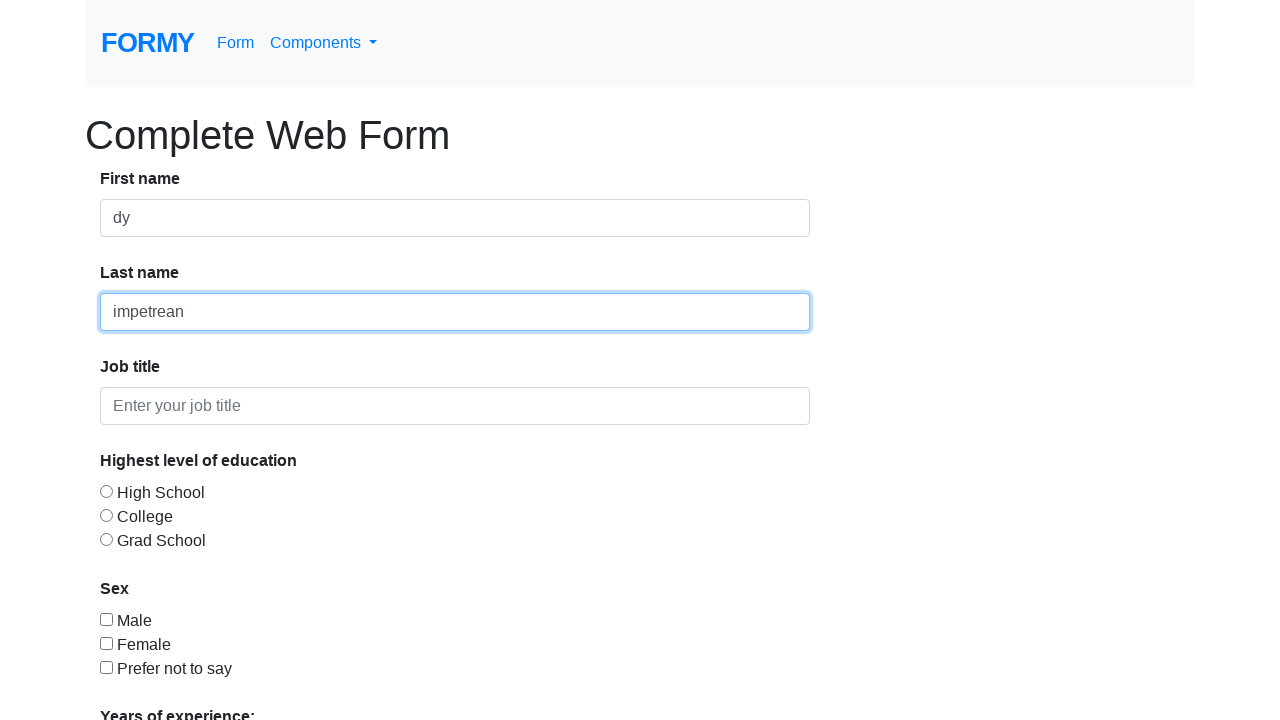

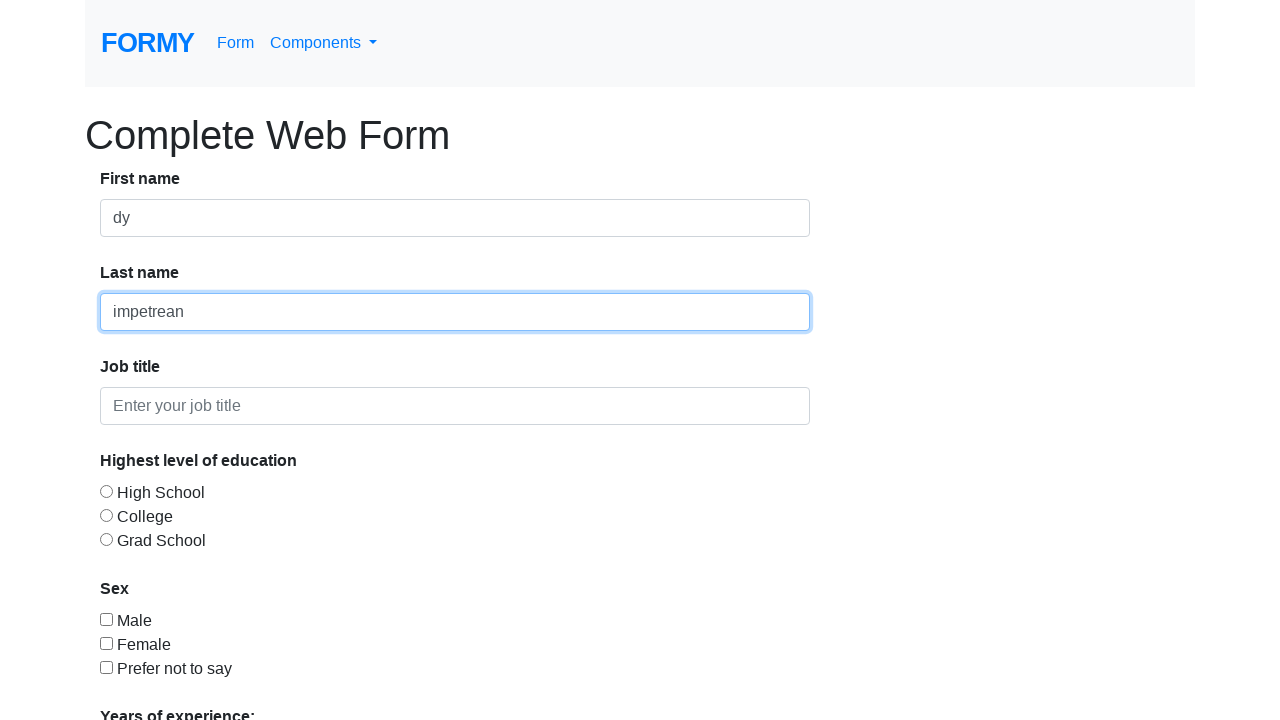